Tests a slow calculator web application by setting a delay, performing a calculation (7 + 8 = 15), and verifying the result

Starting URL: https://bonigarcia.dev/selenium-webdriver-java/slow-calculator.html

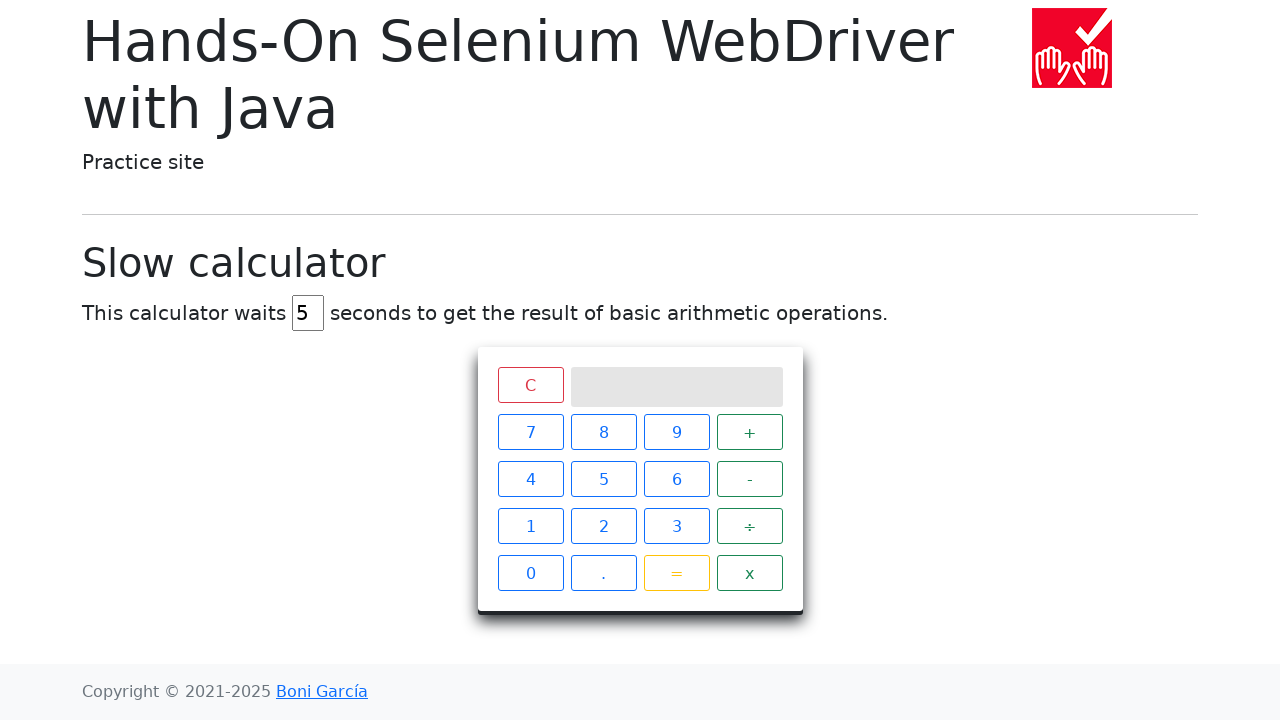

Navigated to slow calculator application
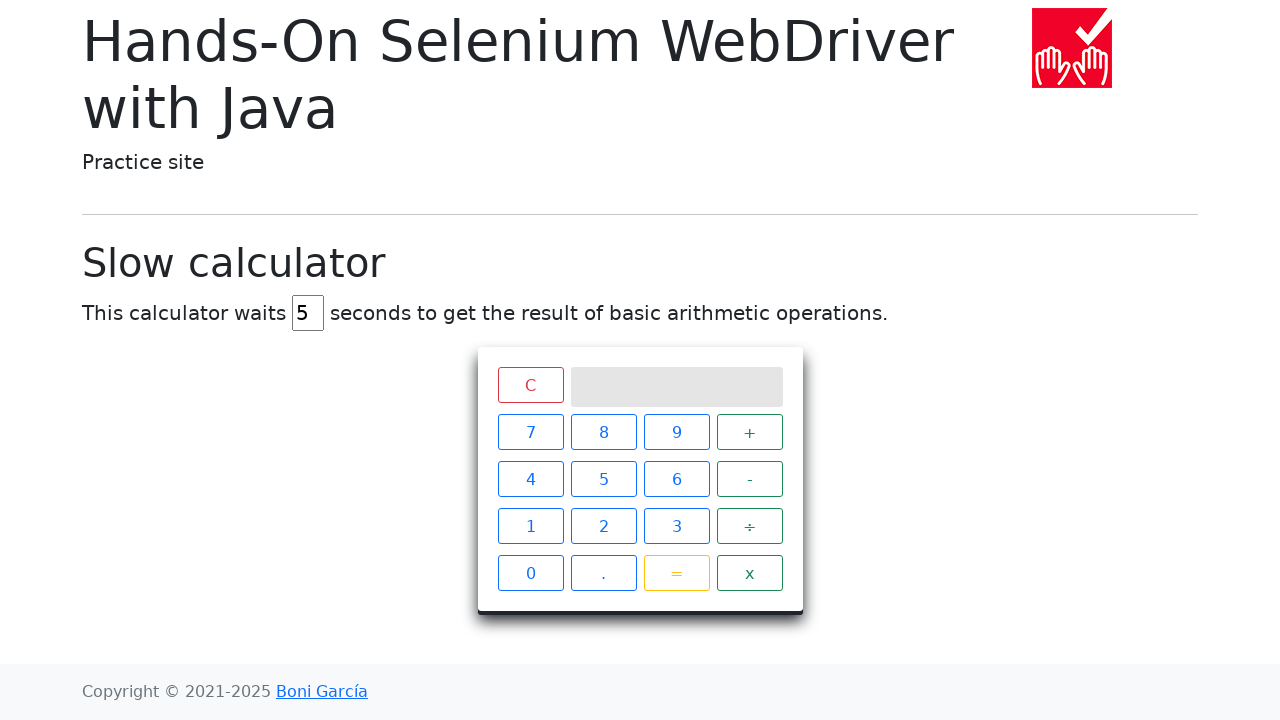

Located delay input field
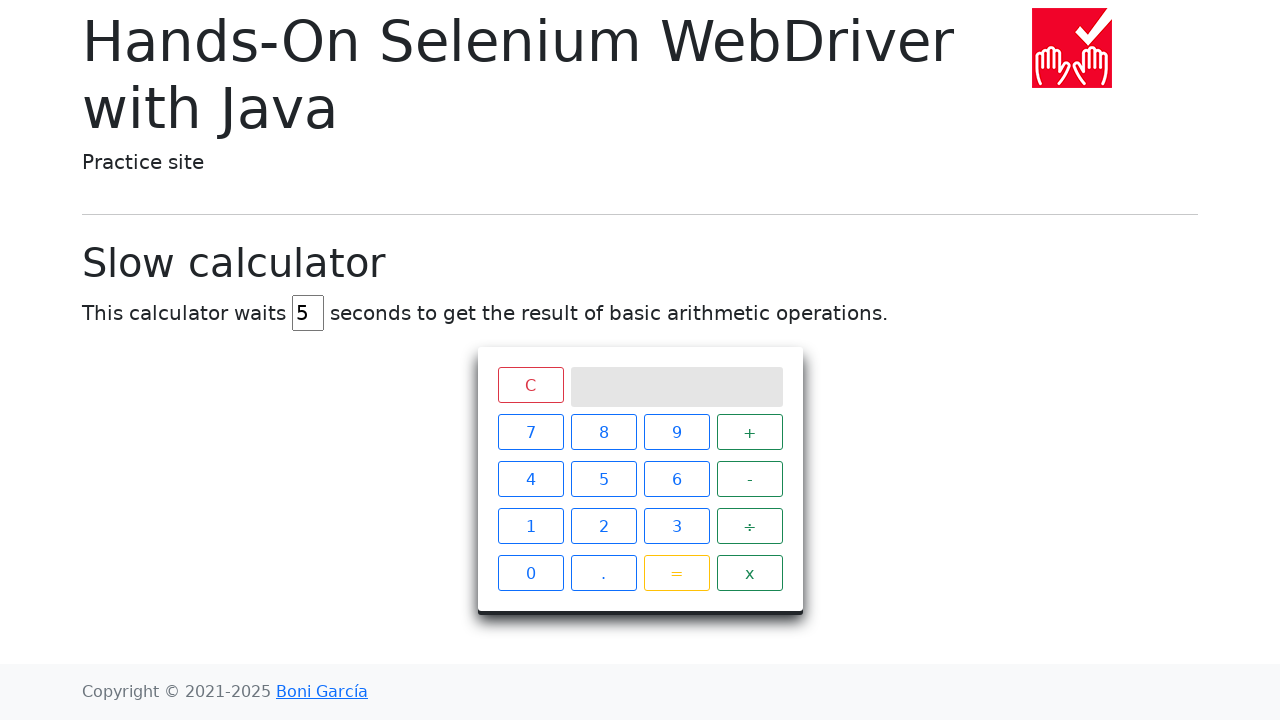

Cleared delay input field on #delay
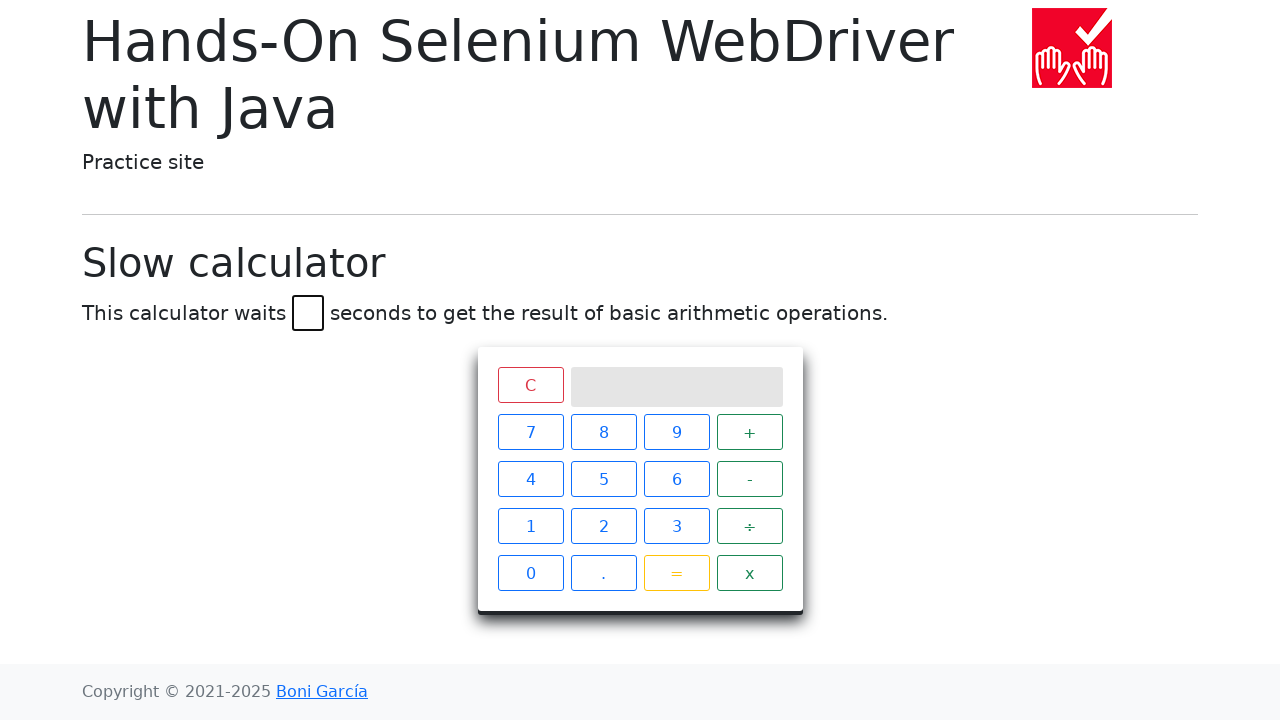

Set delay to 5 seconds on #delay
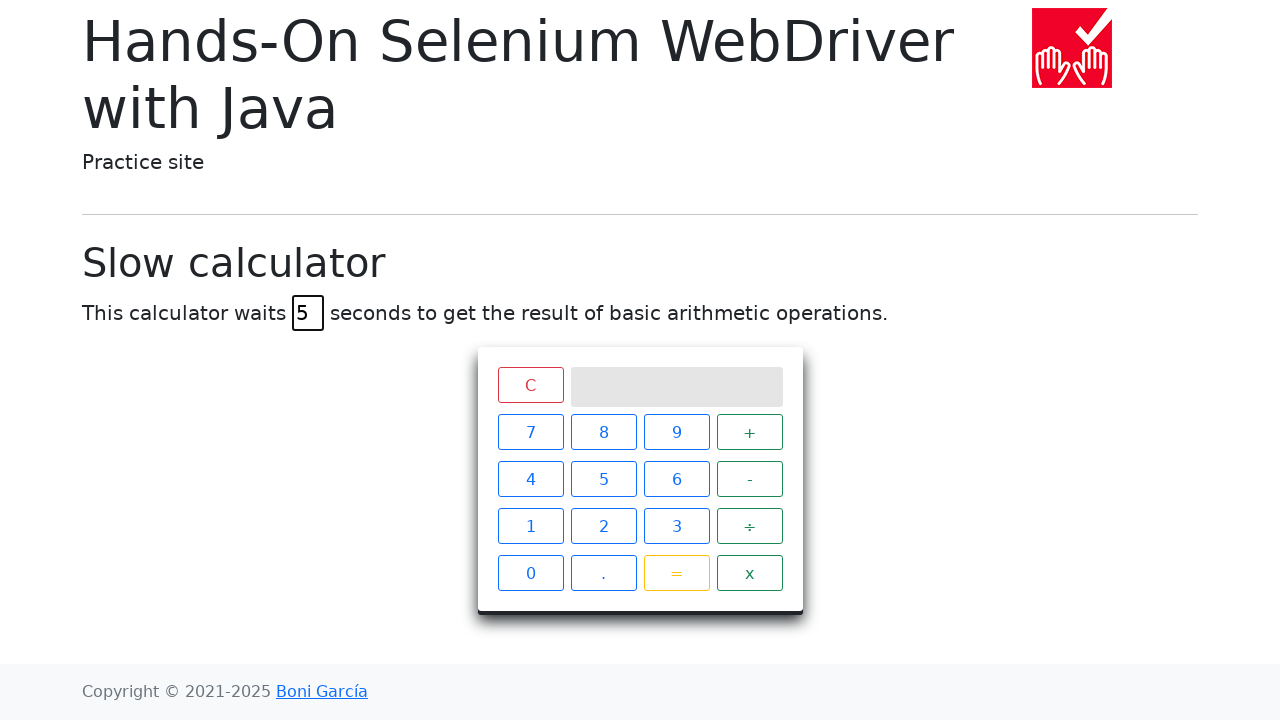

Clicked number 7 at (530, 432) on xpath=//span[text() = '7']
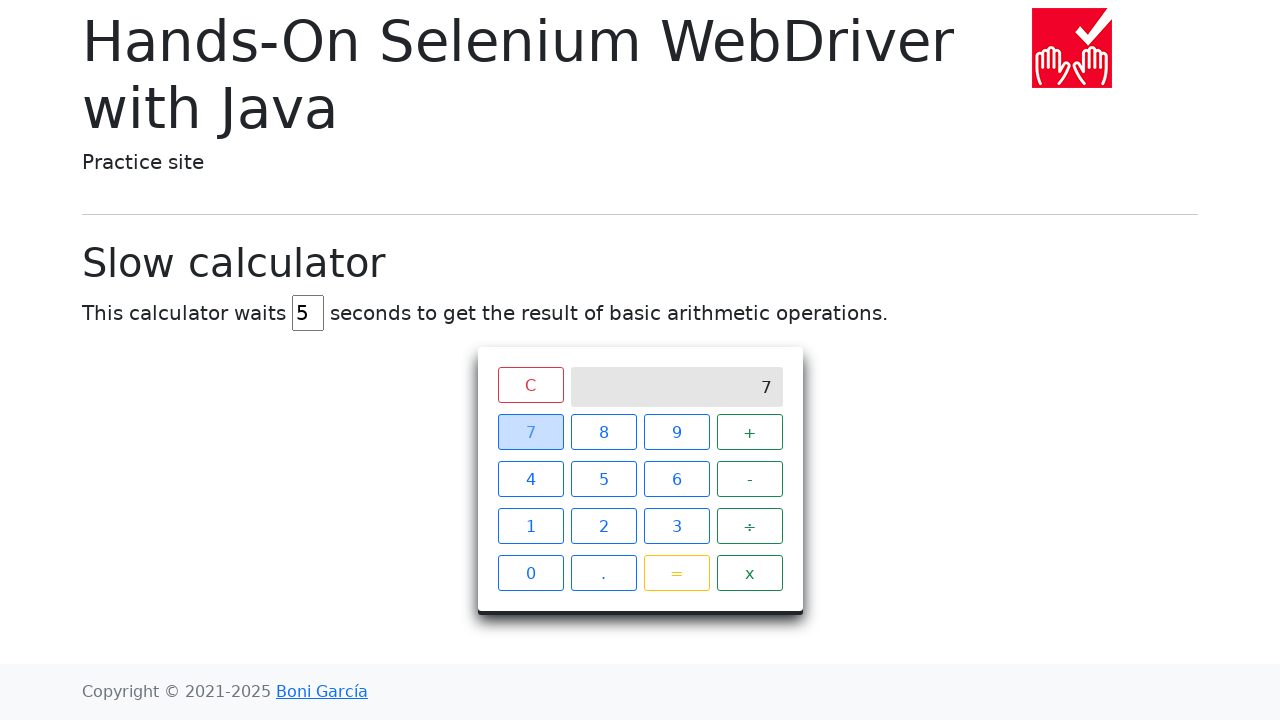

Clicked plus operator at (750, 432) on xpath=//span[text() = '+']
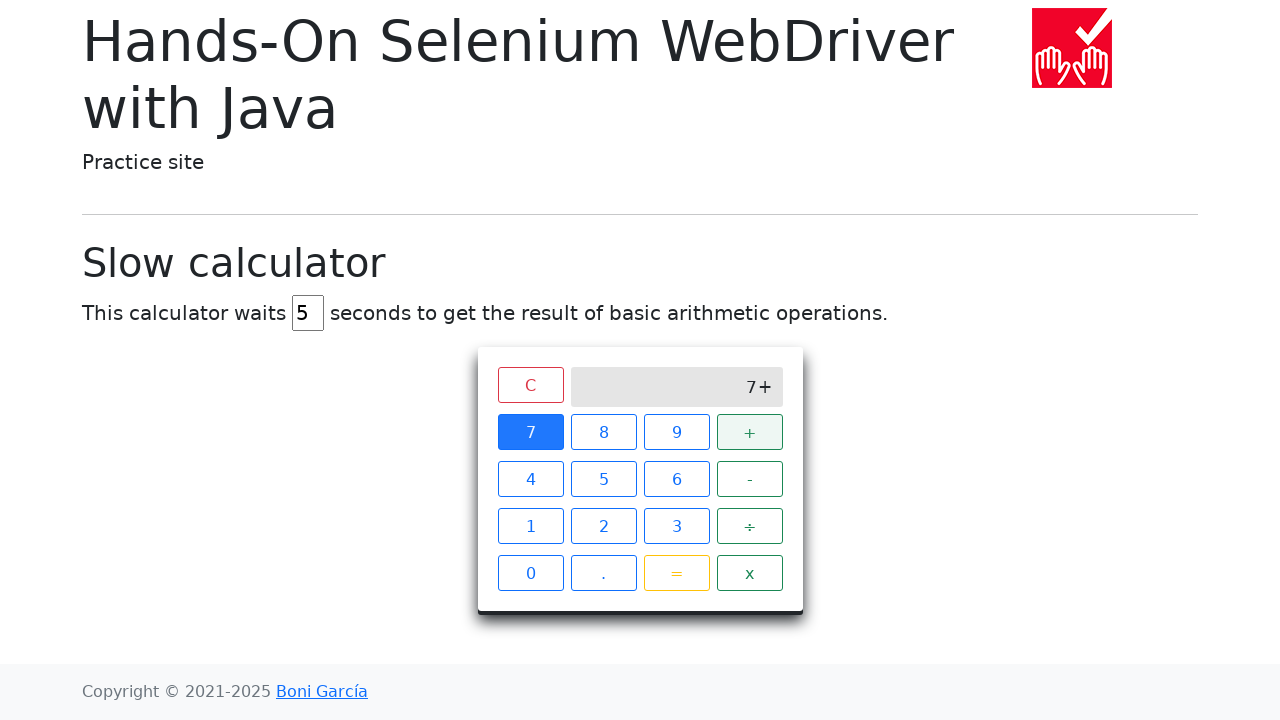

Clicked number 8 at (604, 432) on xpath=//span[text() = '8']
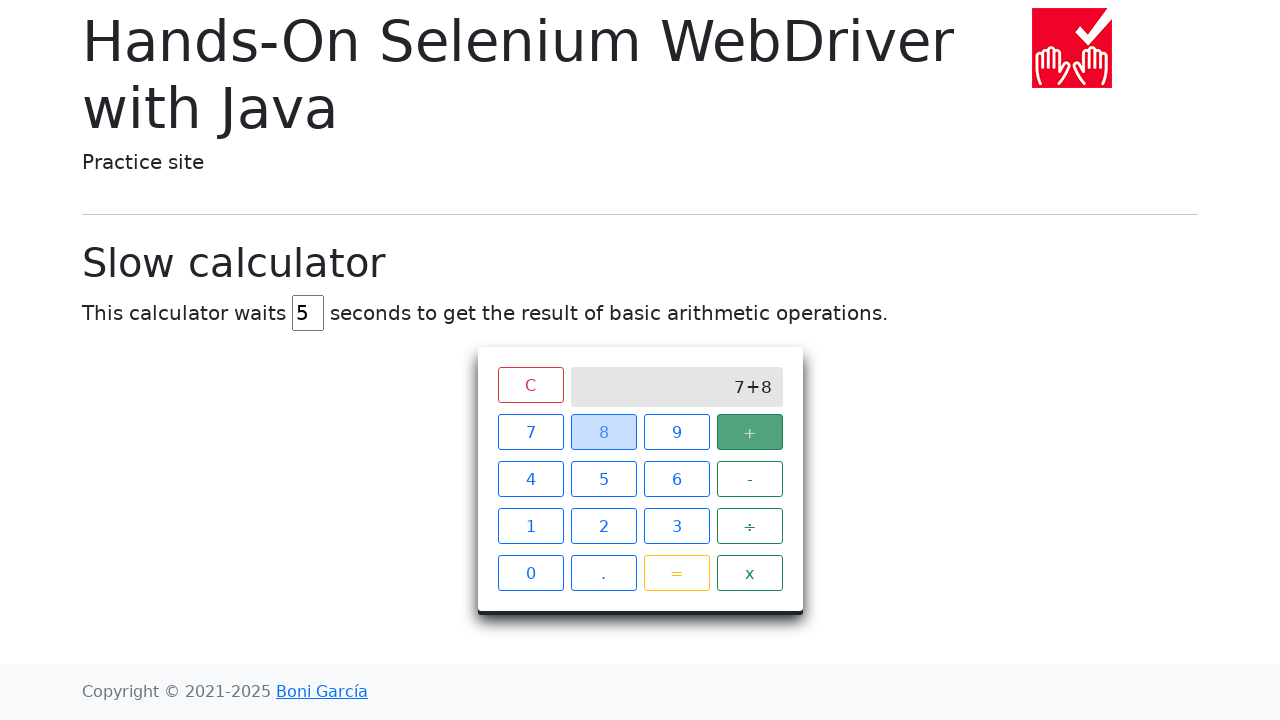

Clicked equals button to execute calculation at (676, 573) on xpath=//span[text() = '=']
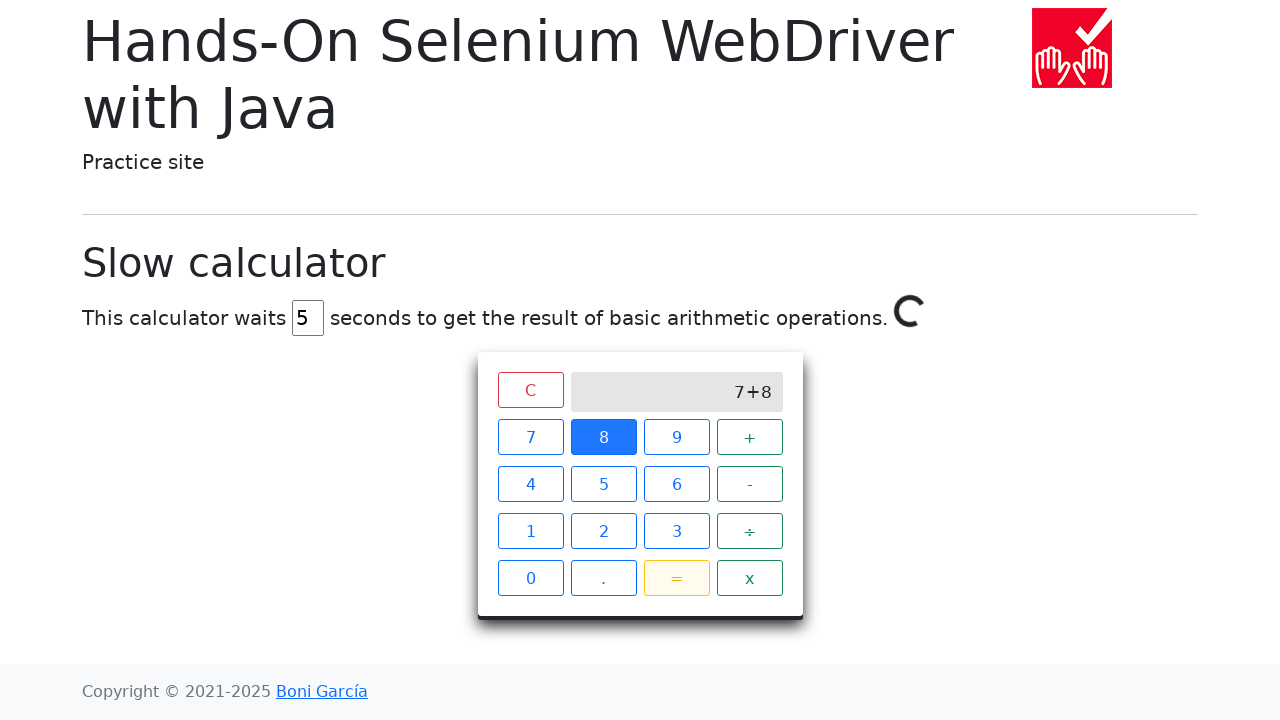

Waited for calculation result to display '15'
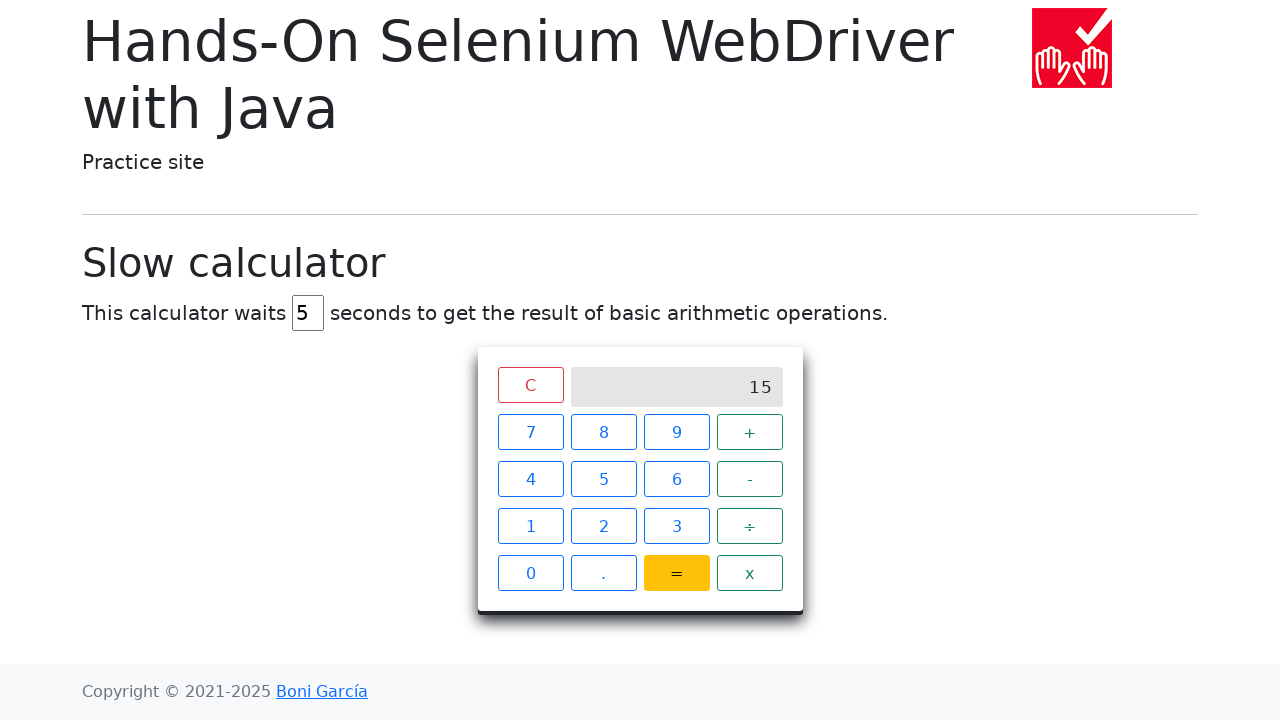

Retrieved result text from calculator screen
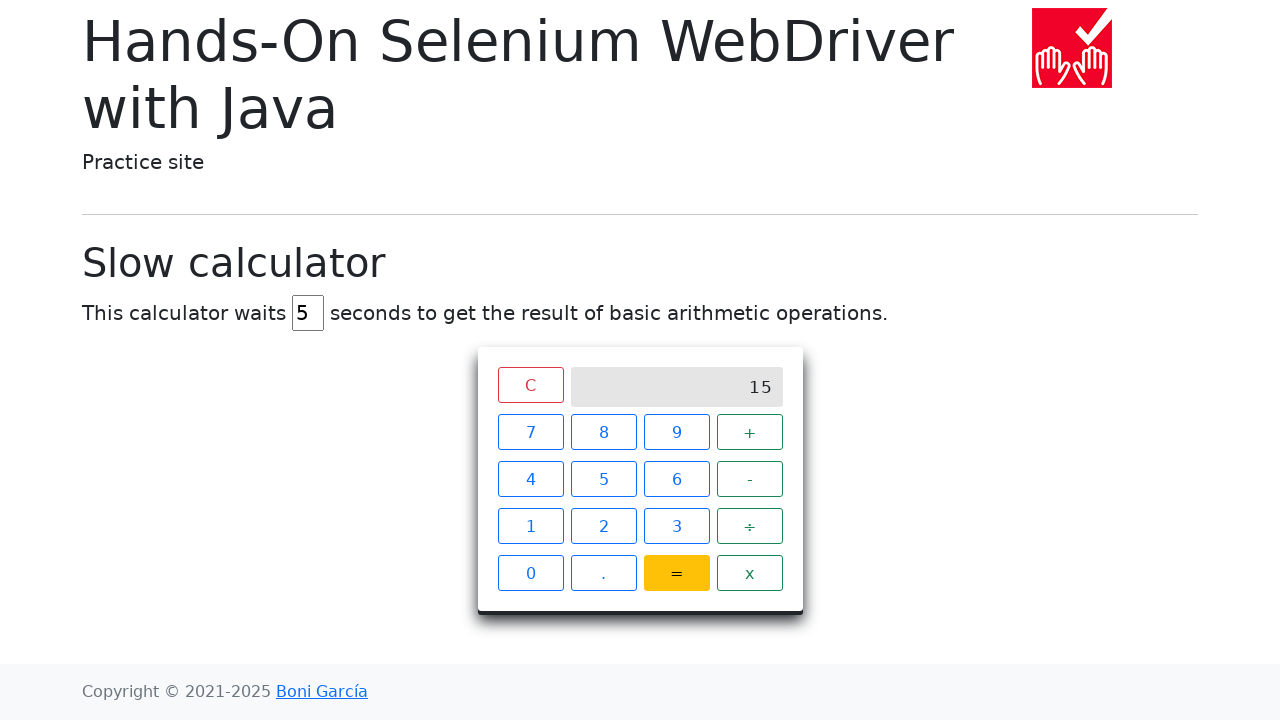

Verified calculation result equals '15'
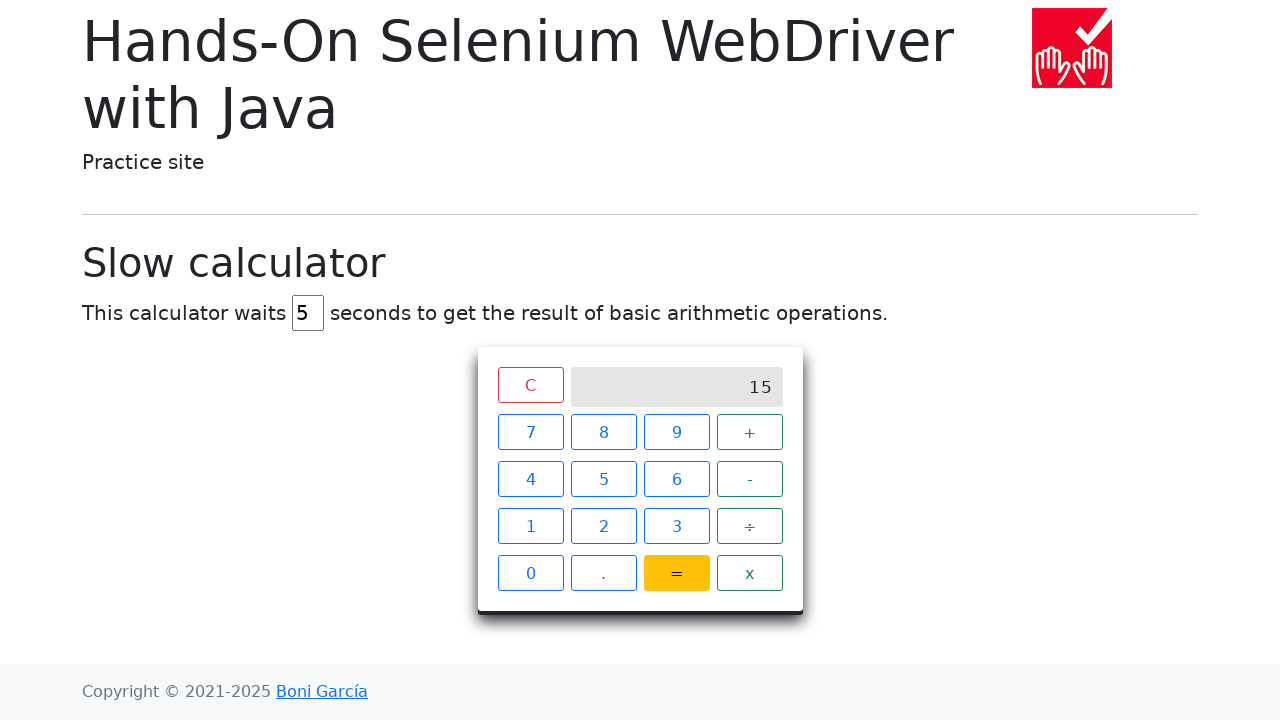

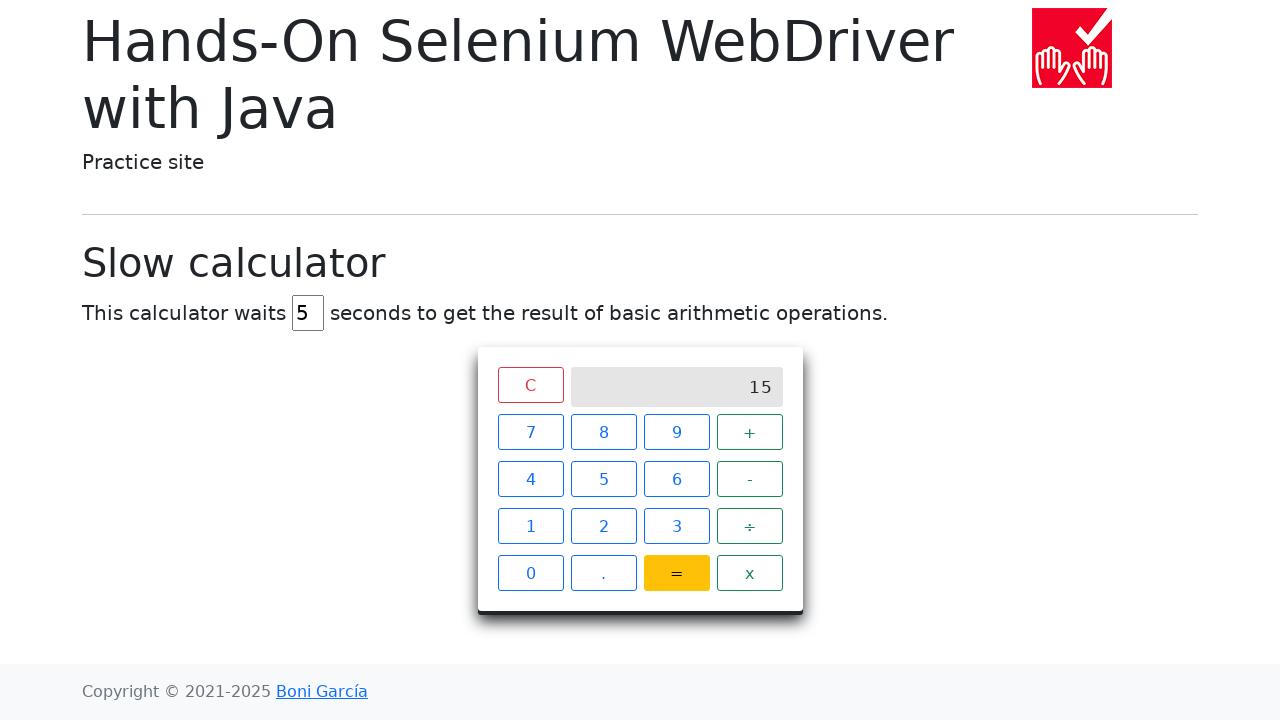